Navigates from the homepage to the Cart/Basket section, verifies it loads, then returns to the homepage.

Starting URL: http://intershop5.skillbox.ru/

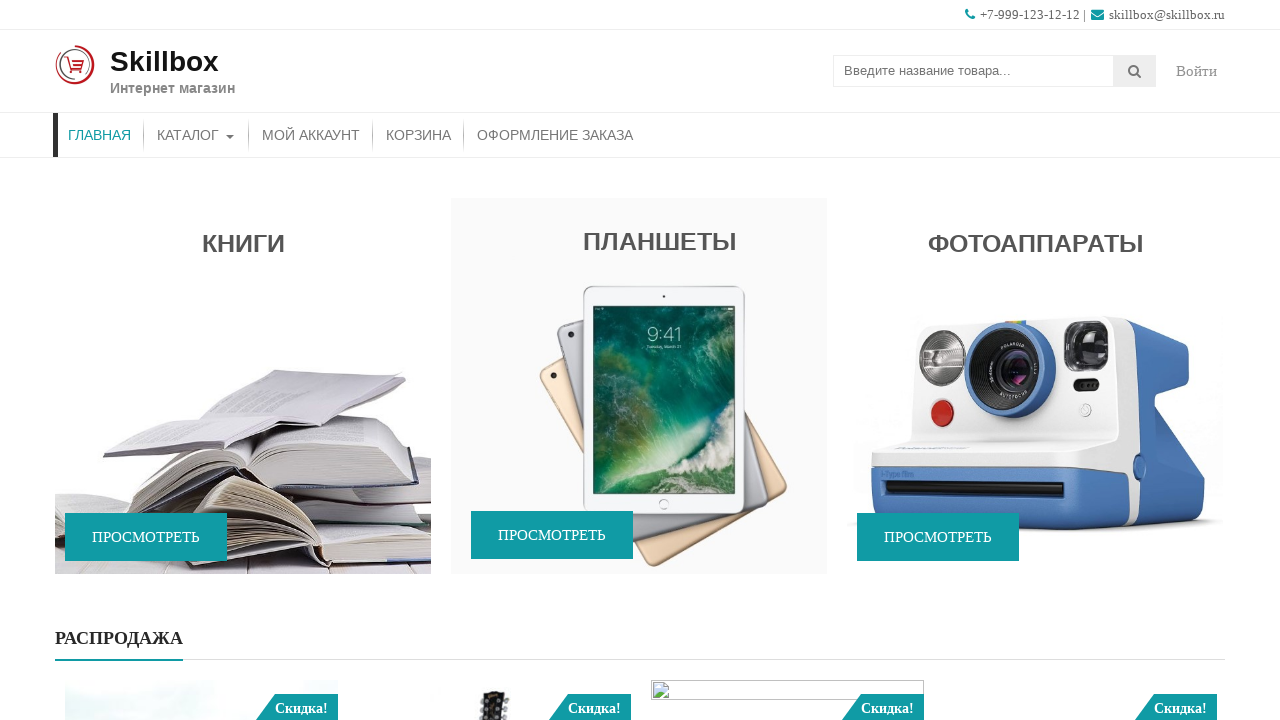

Clicked on Cart/Basket link in main menu at (418, 135) on (//a[text() = 'Корзина'])[1]
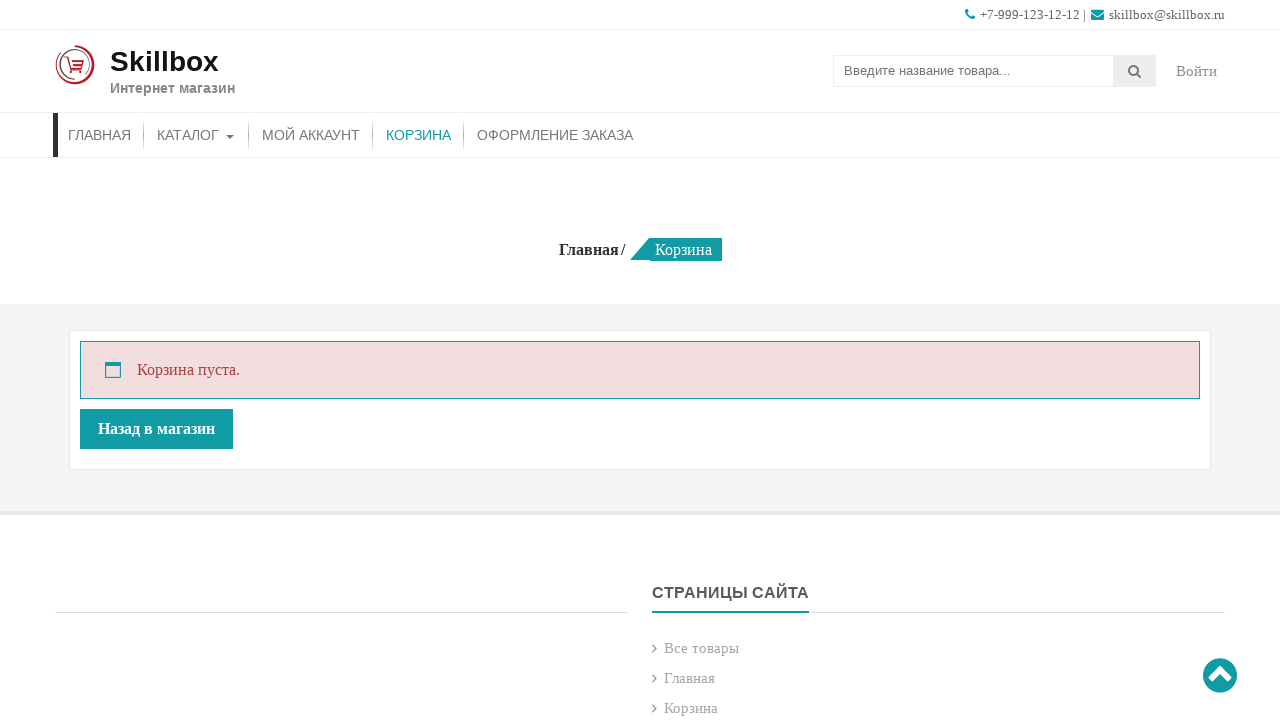

Cart page loaded - verified by page title element
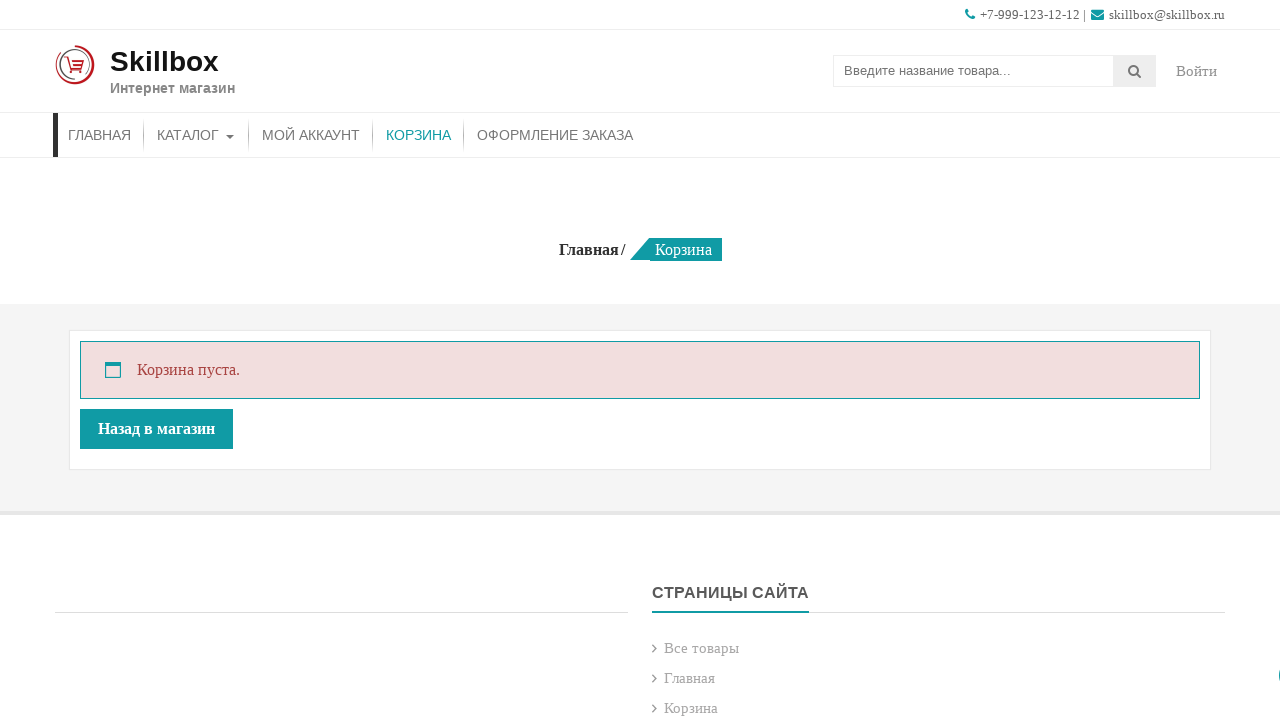

Clicked on Home link to return to homepage at (418, 135) on (//a[@aria-current='page'])[1]
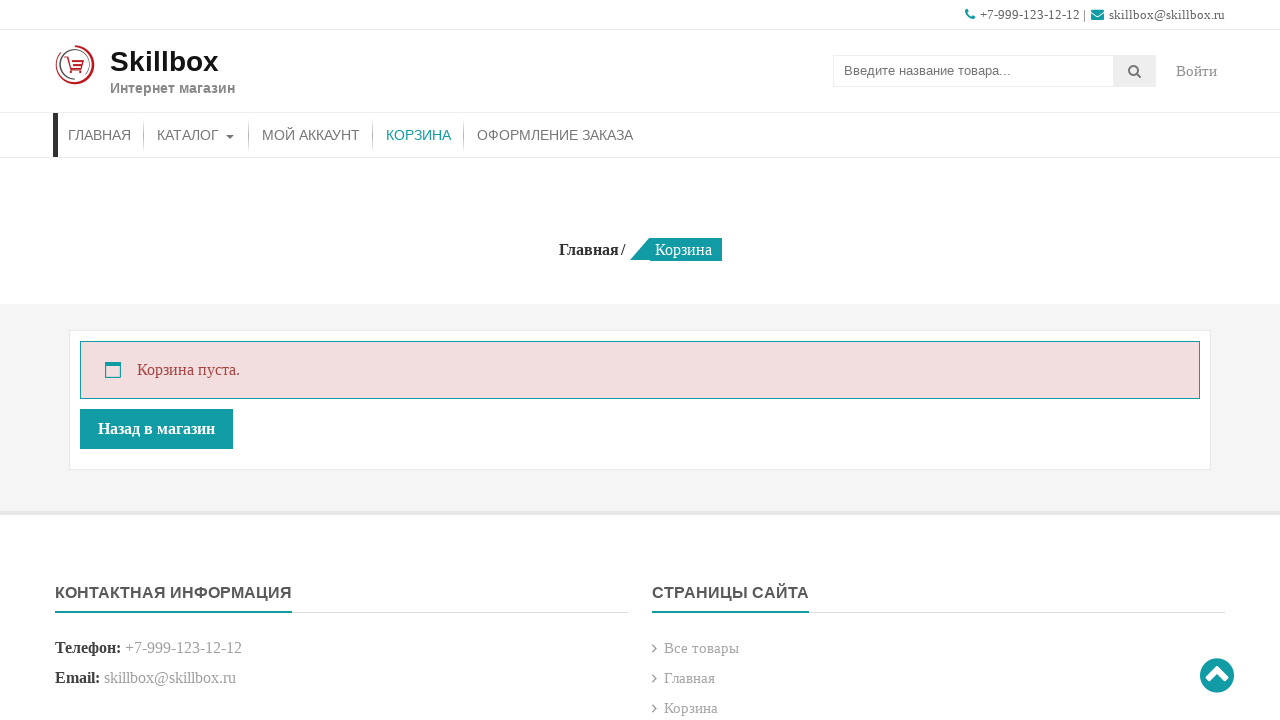

Homepage loaded - verified by homepage element
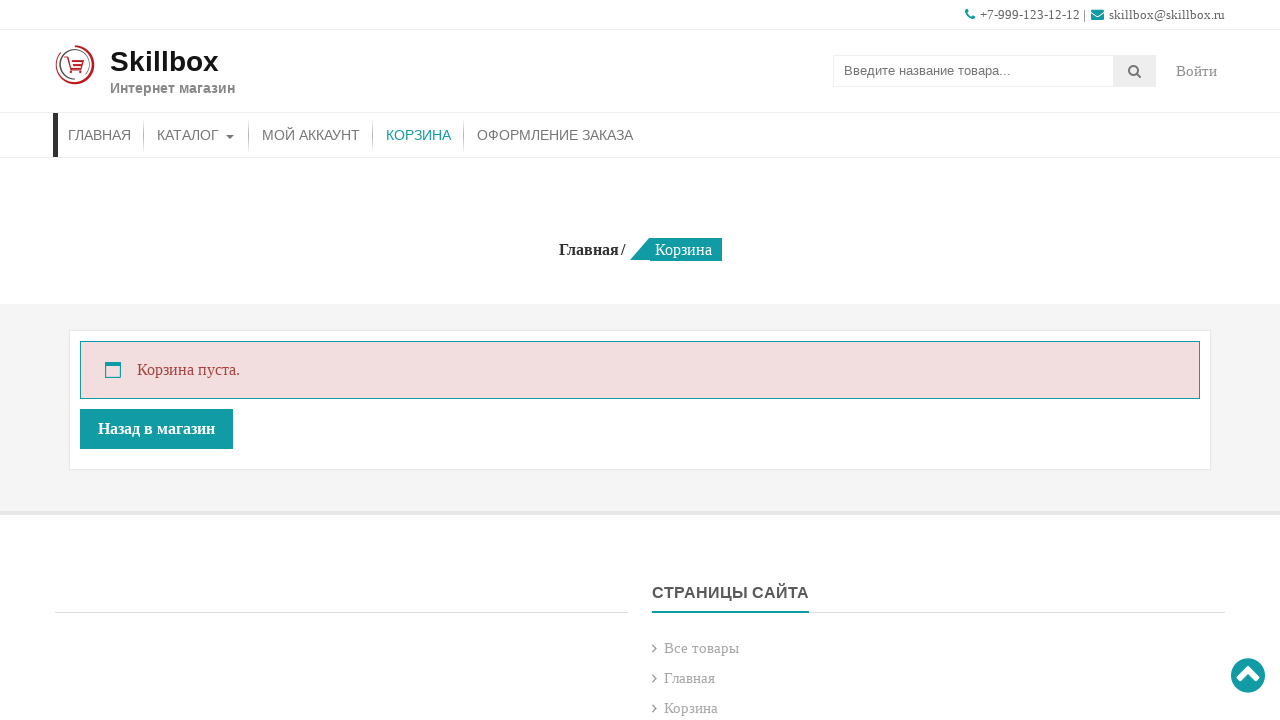

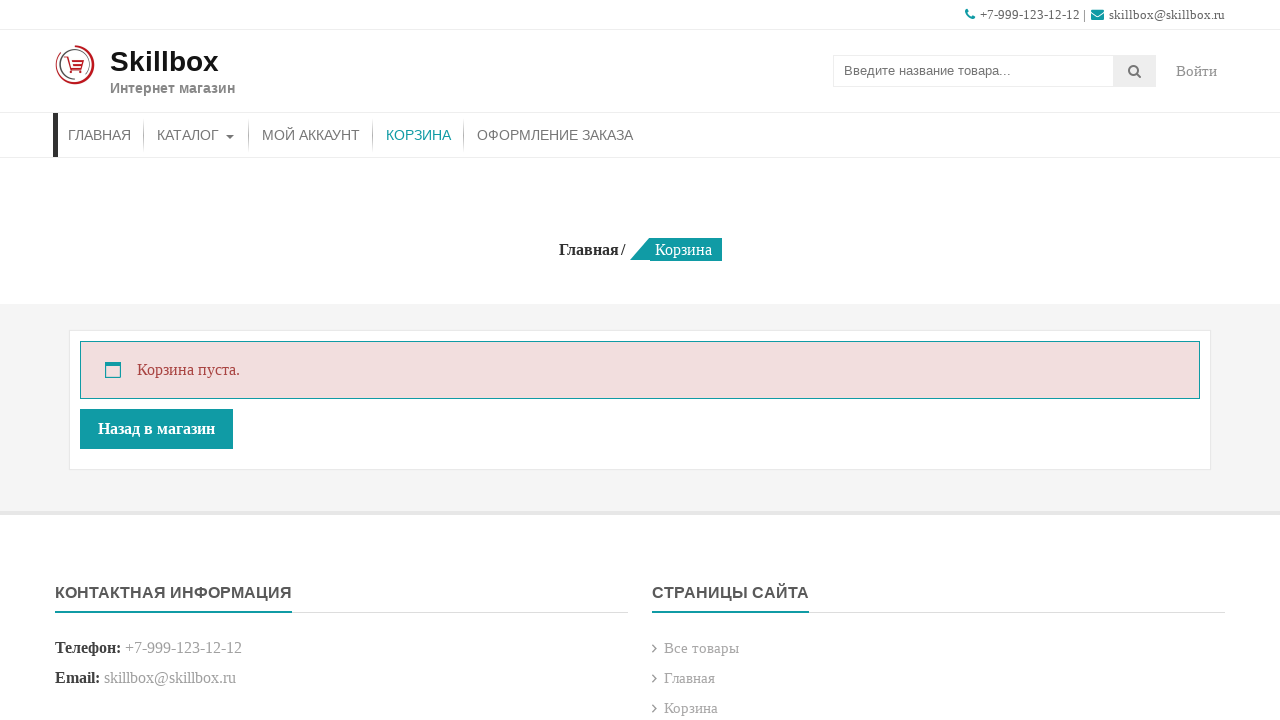